Tests radio button functionality by clicking on different radio buttons (hockey, football for sports category and yellow for color category) and verifying they become selected.

Starting URL: https://practice.cydeo.com/radio_buttons

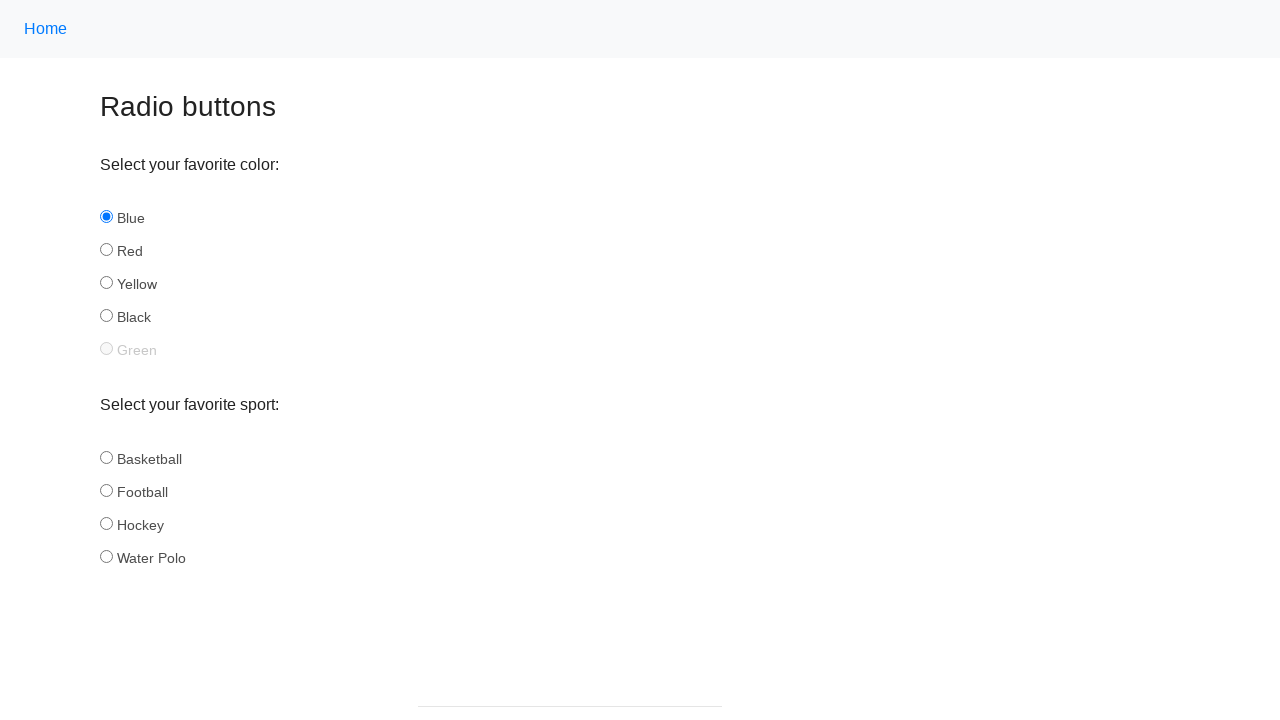

Clicked hockey radio button in sport category at (106, 523) on input[name='sport'][id='hockey']
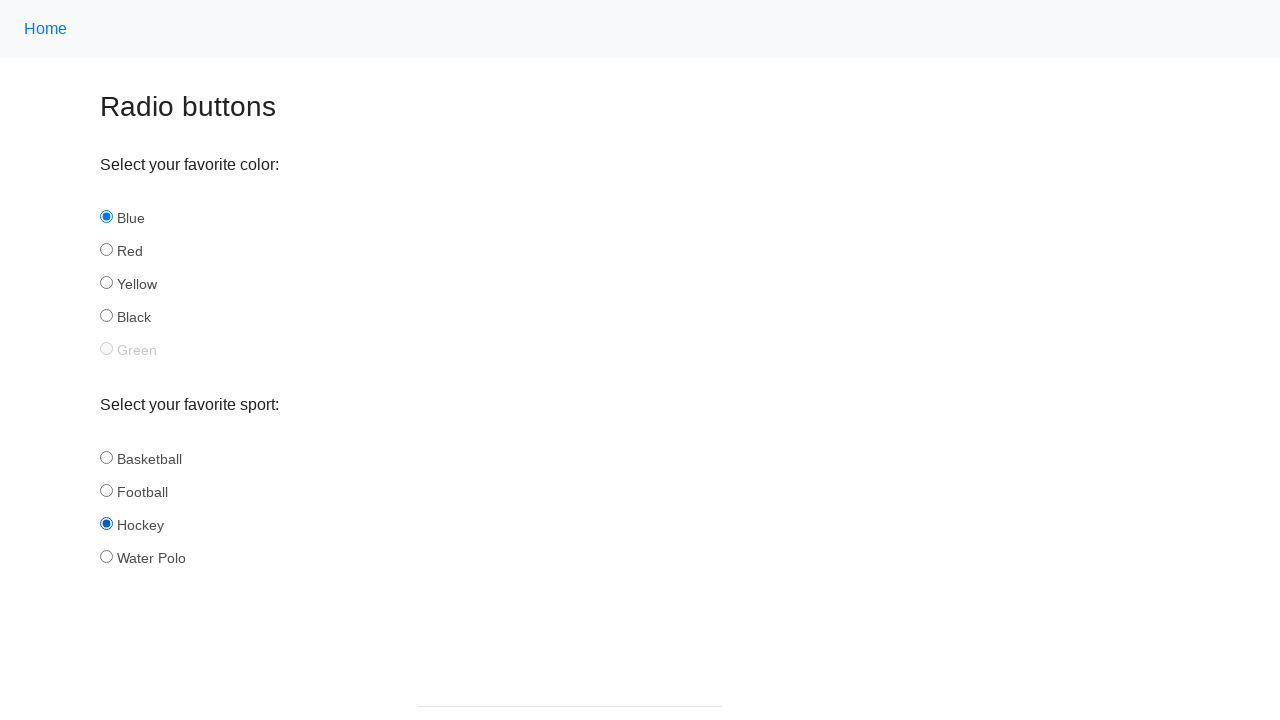

Verified hockey radio button is selected
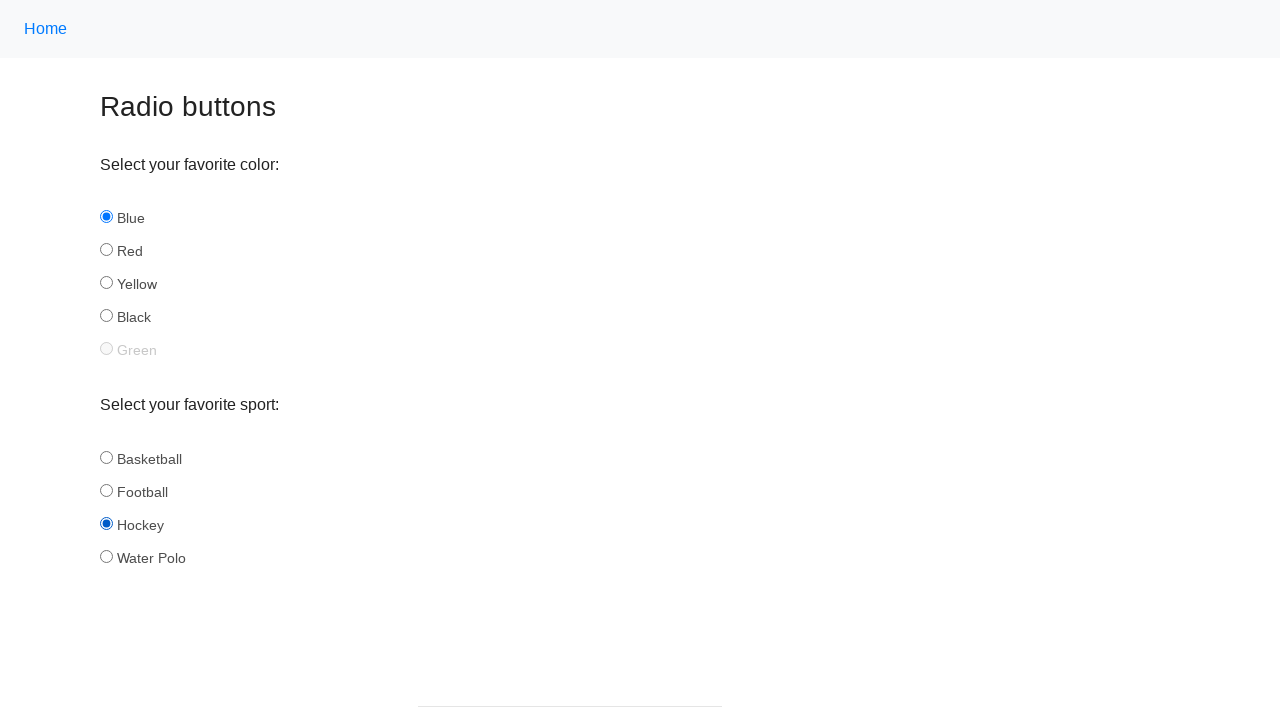

Clicked football radio button in sport category at (106, 490) on input[name='sport'][id='football']
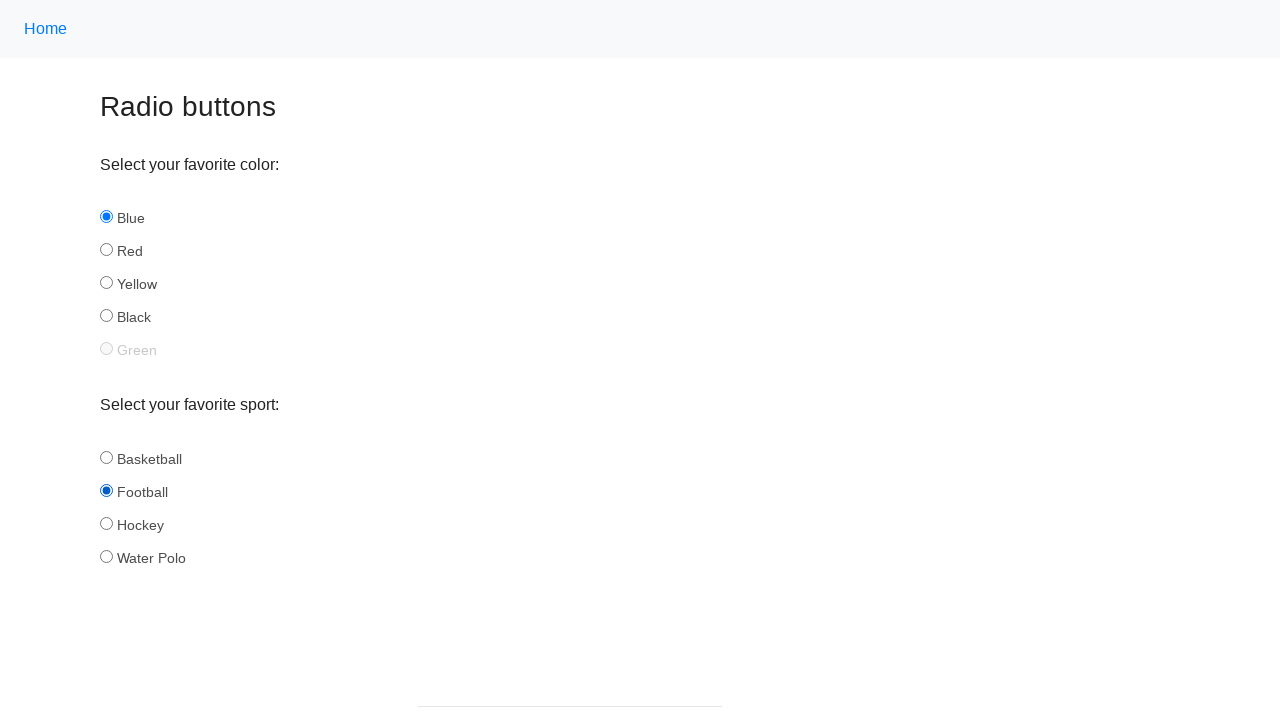

Verified football radio button is selected
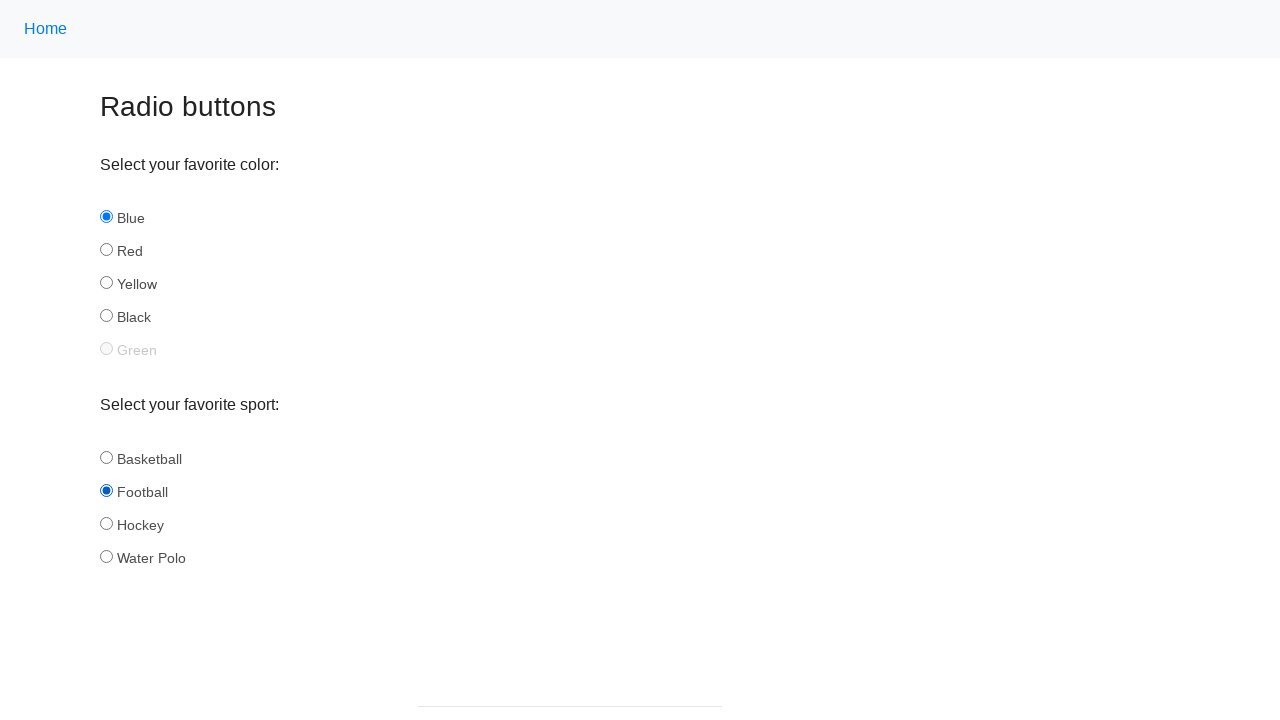

Clicked yellow radio button in color category at (106, 283) on input[name='color'][id='yellow']
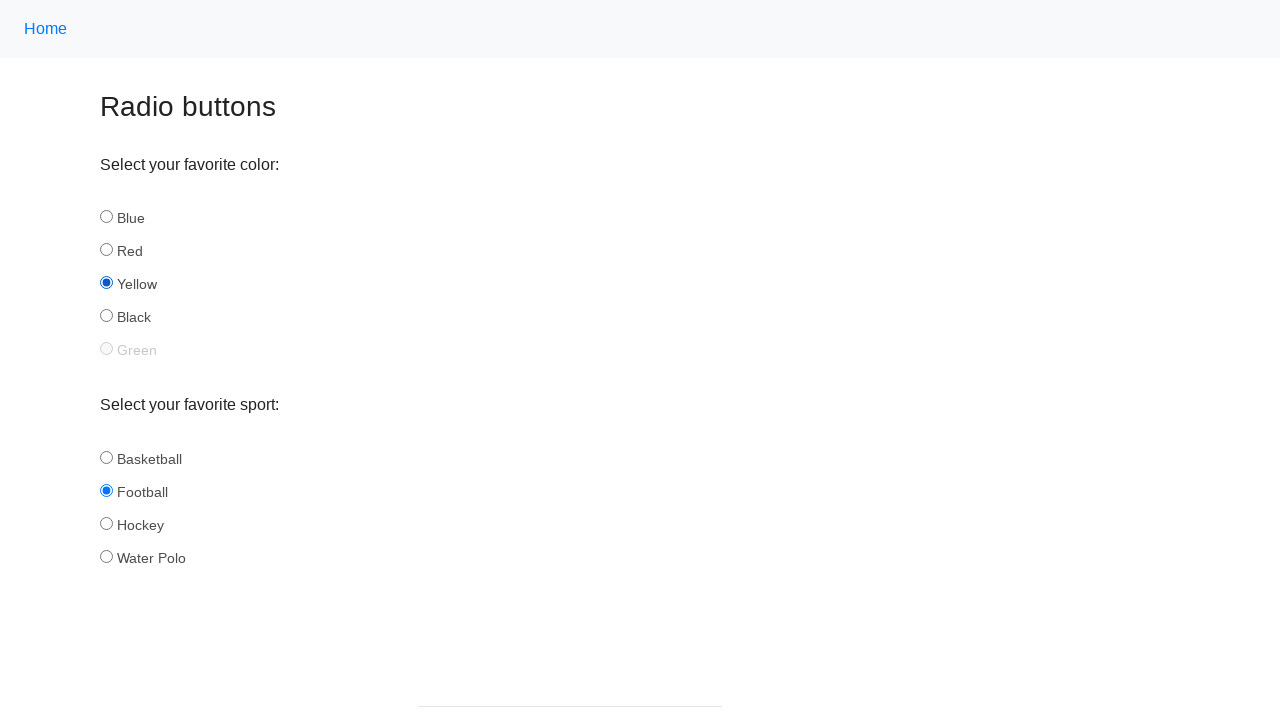

Verified yellow radio button is selected
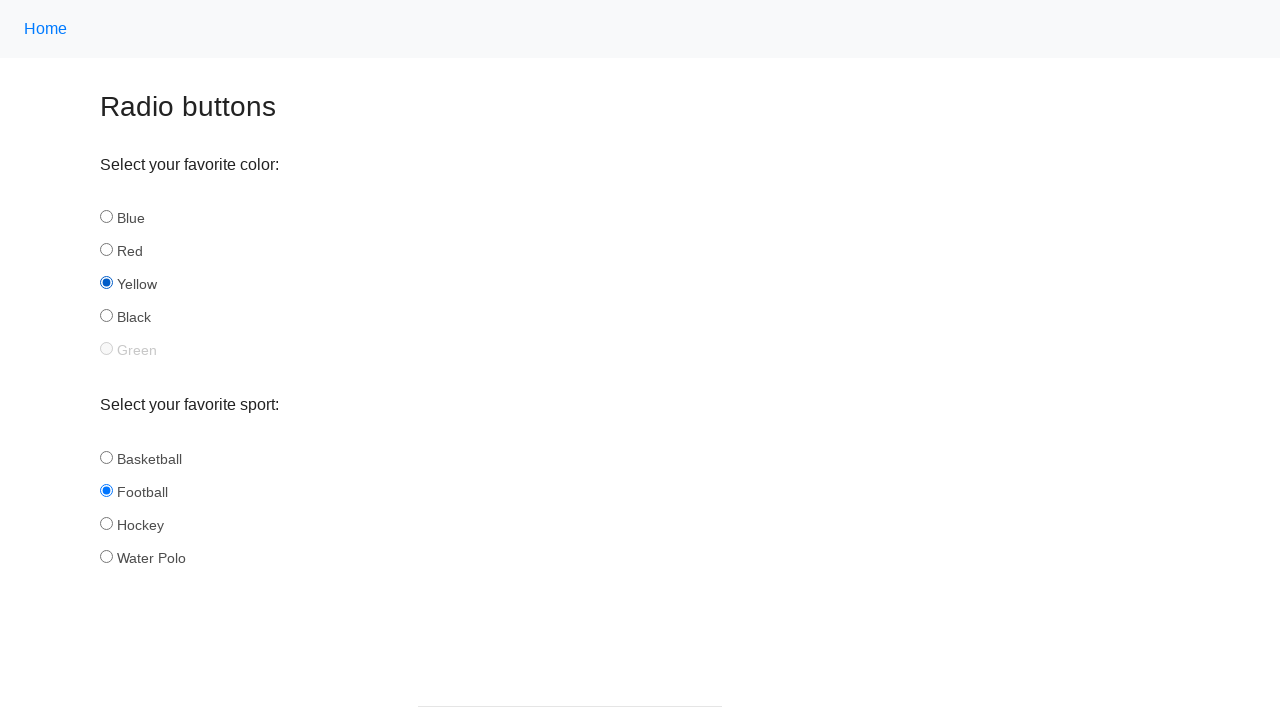

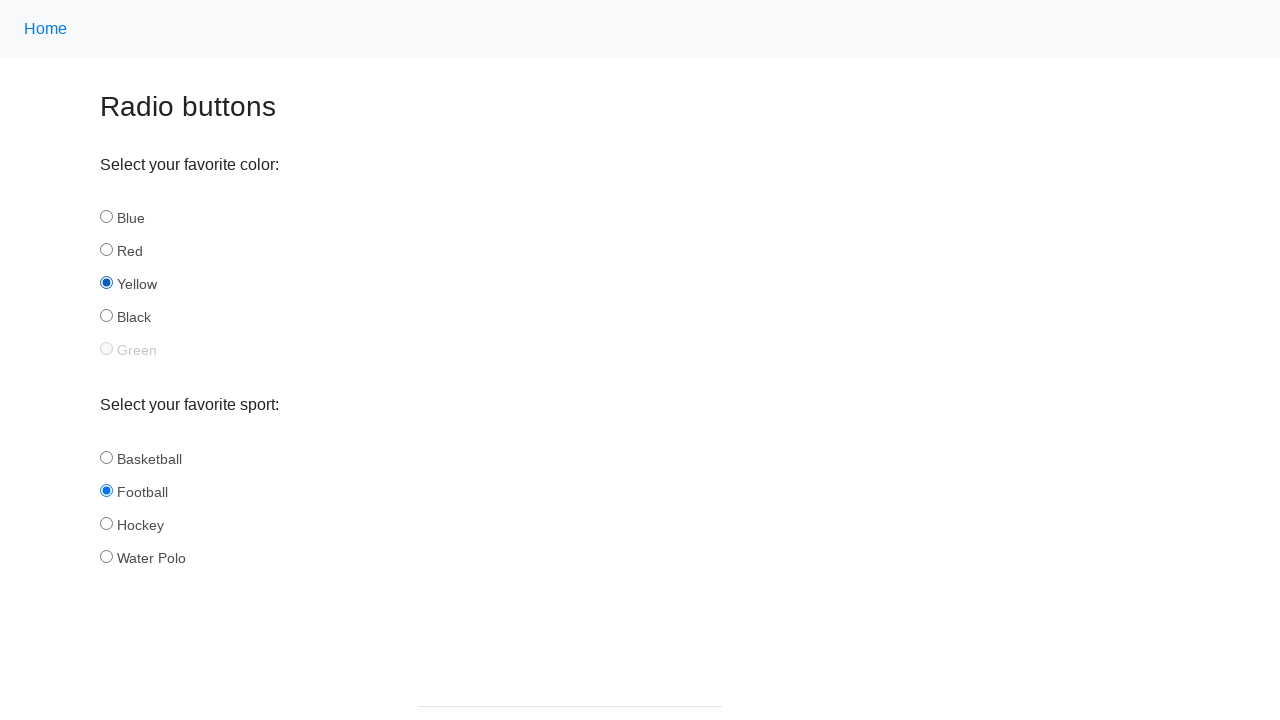